Tests confirm dialog by accepting it and verifying the OK result message

Starting URL: https://testpages.eviltester.com/styled/alerts/alert-test.html

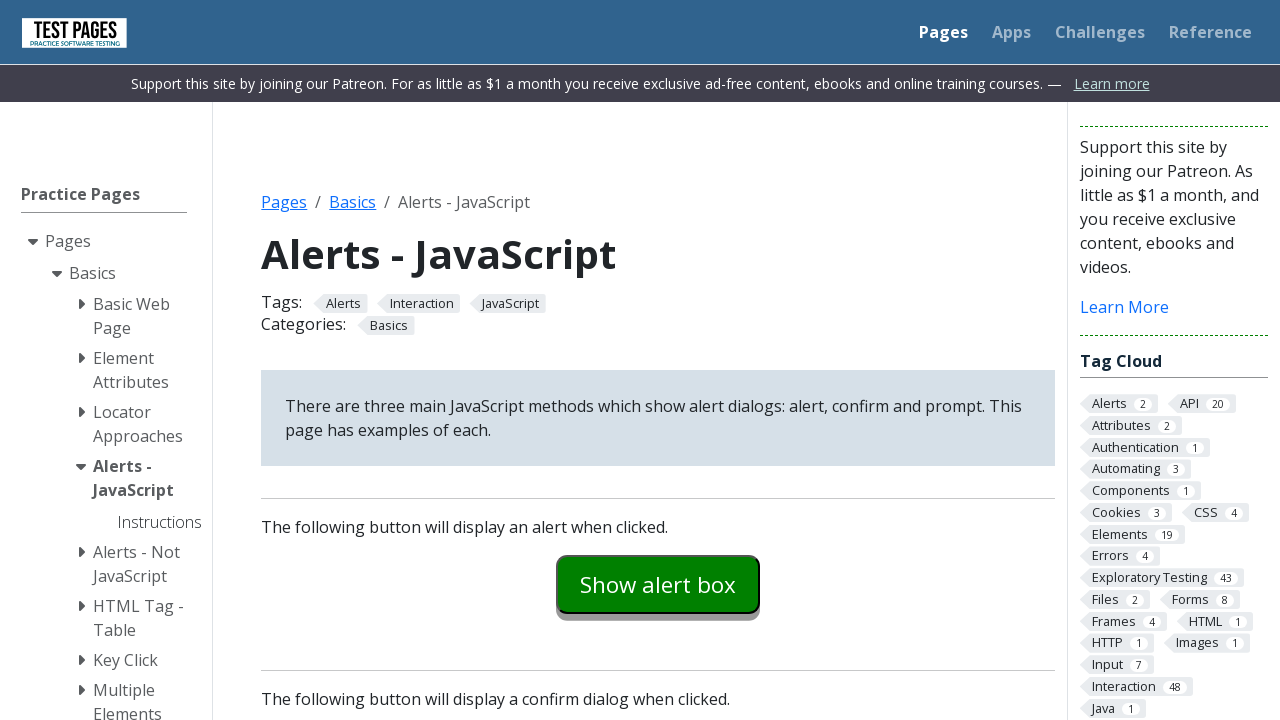

Set up dialog handler to accept confirm dialogs
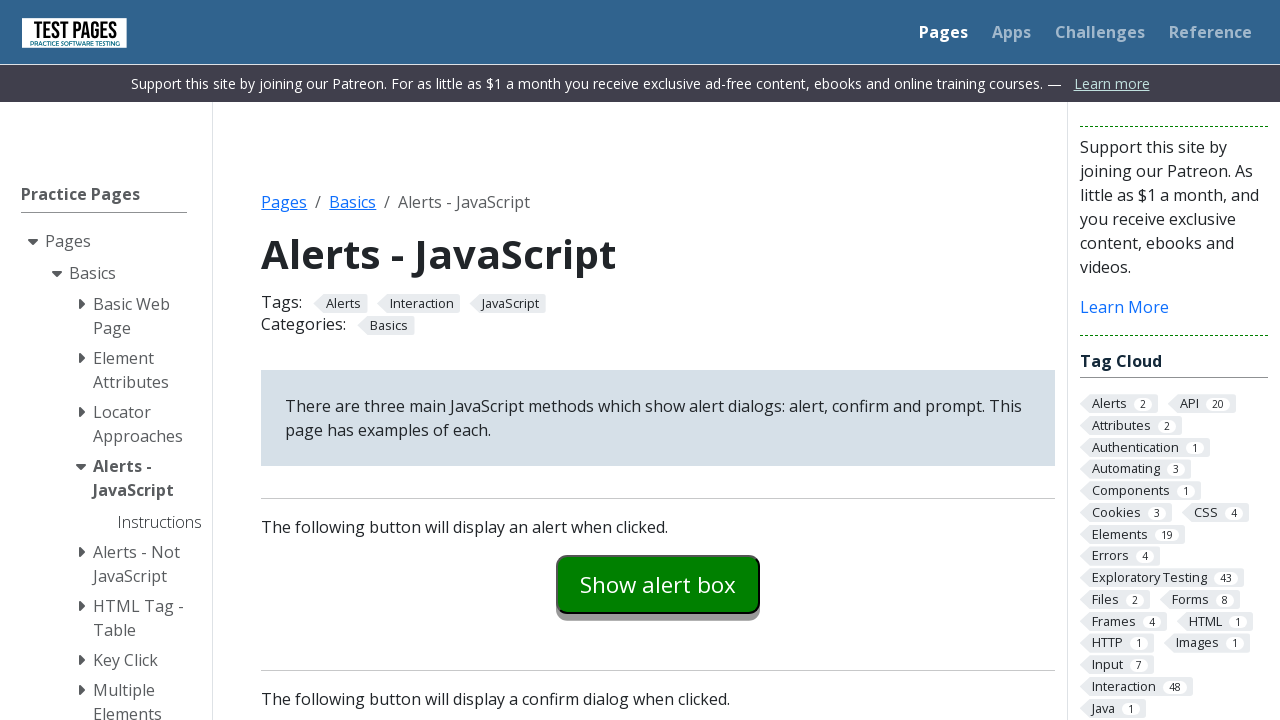

Clicked confirm example button to trigger dialog at (658, 360) on #confirmexample
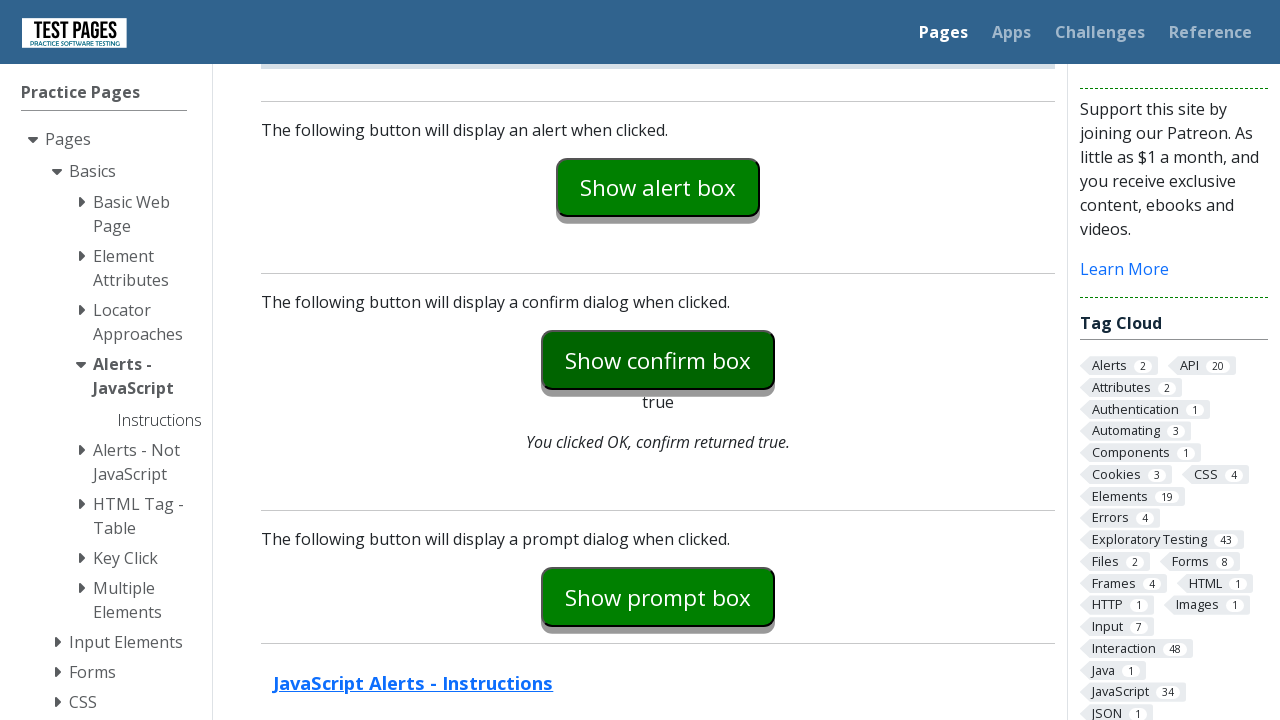

Confirm dialog accepted and explanation text appeared
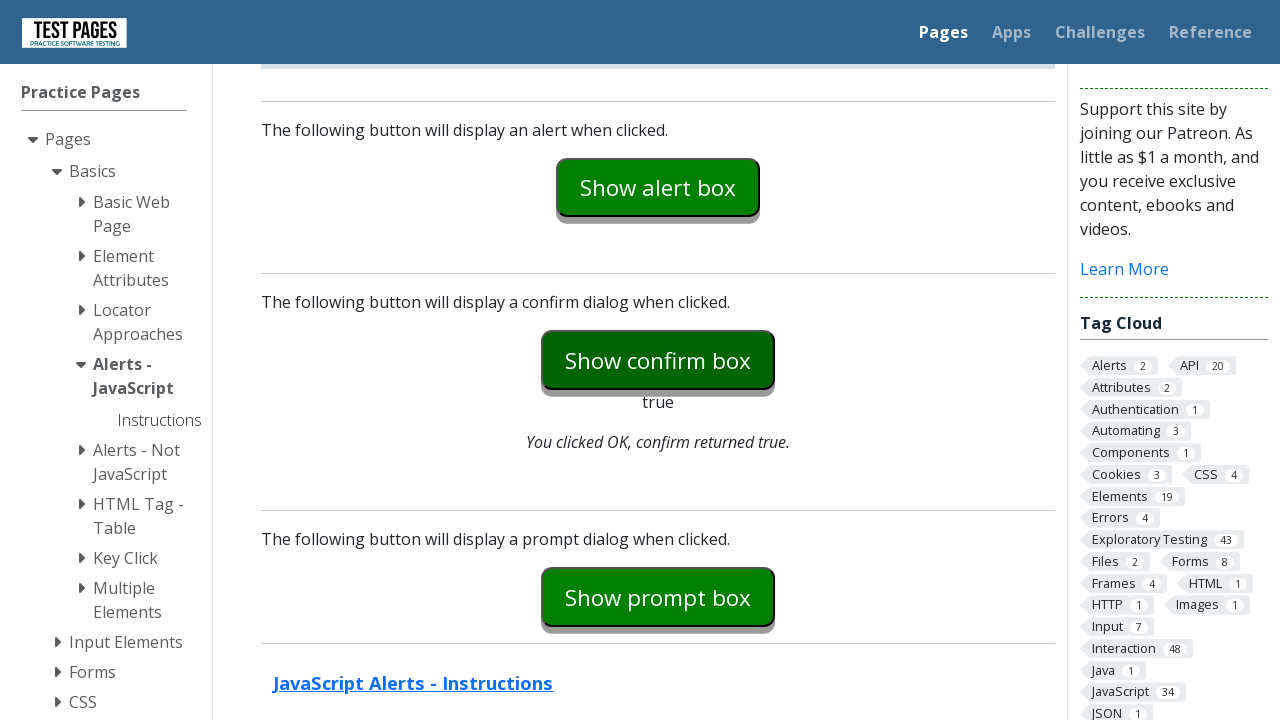

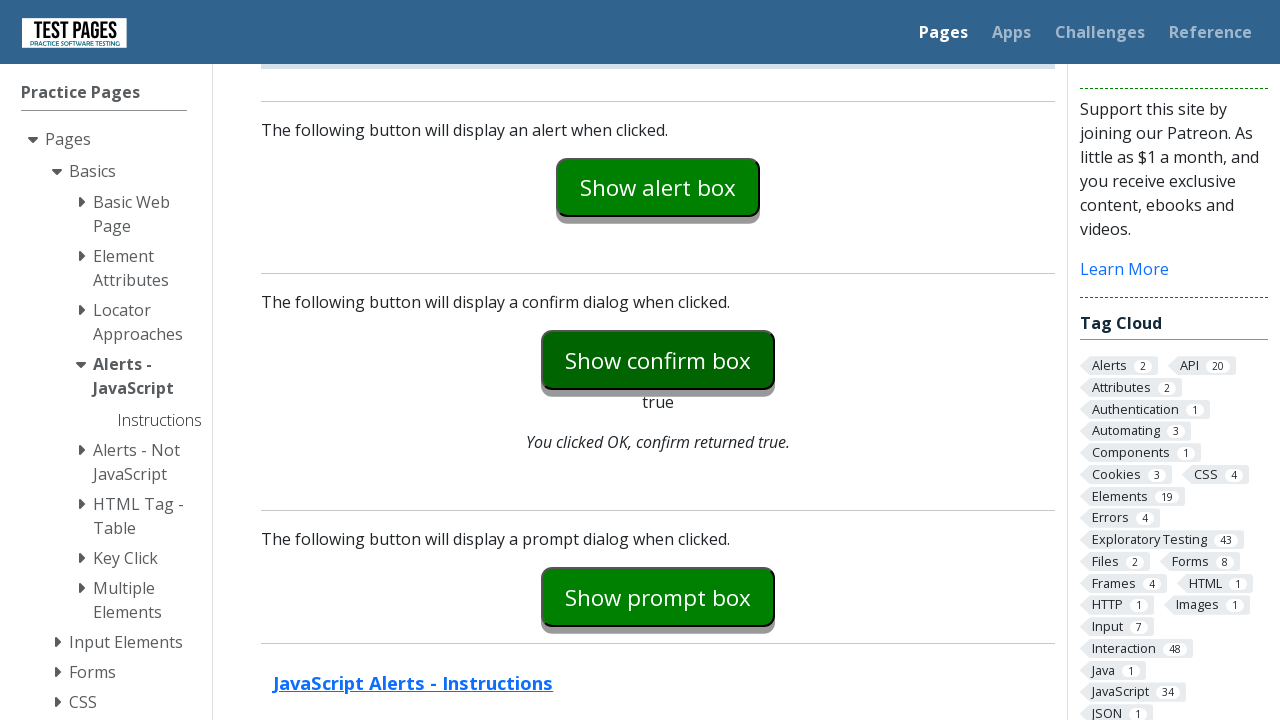